Tests web table functionality by adding a new record, editing it, deleting it, and using search

Starting URL: https://demoqa.com/webtables

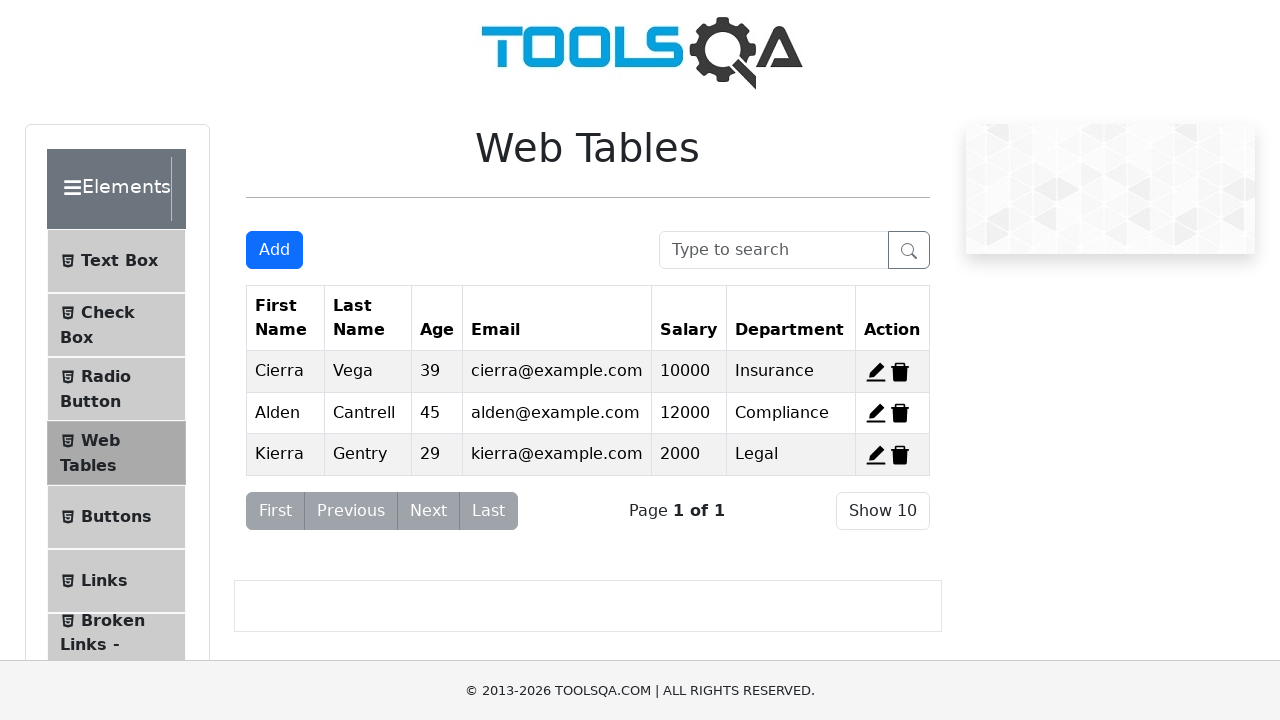

Clicked Add button to open registration form at (274, 250) on #addNewRecordButton
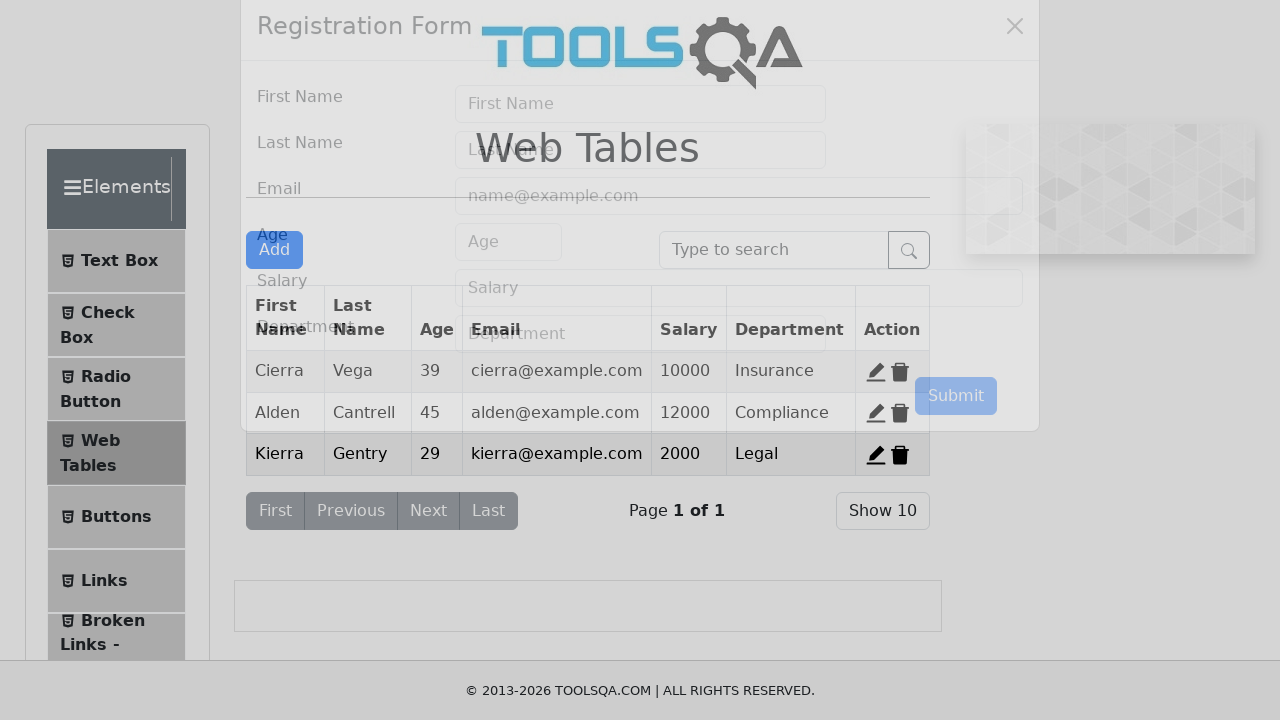

Filled first name field with 'Robert' on #firstName
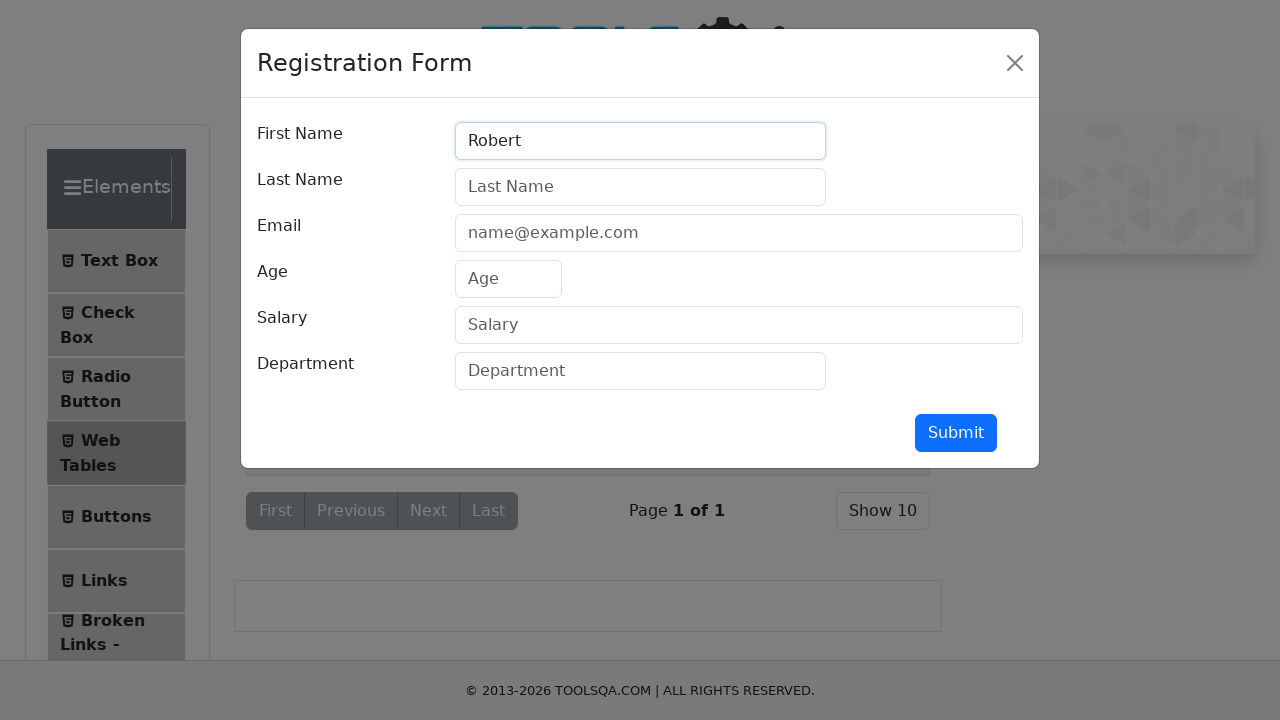

Filled last name field with 'Williams' on #lastName
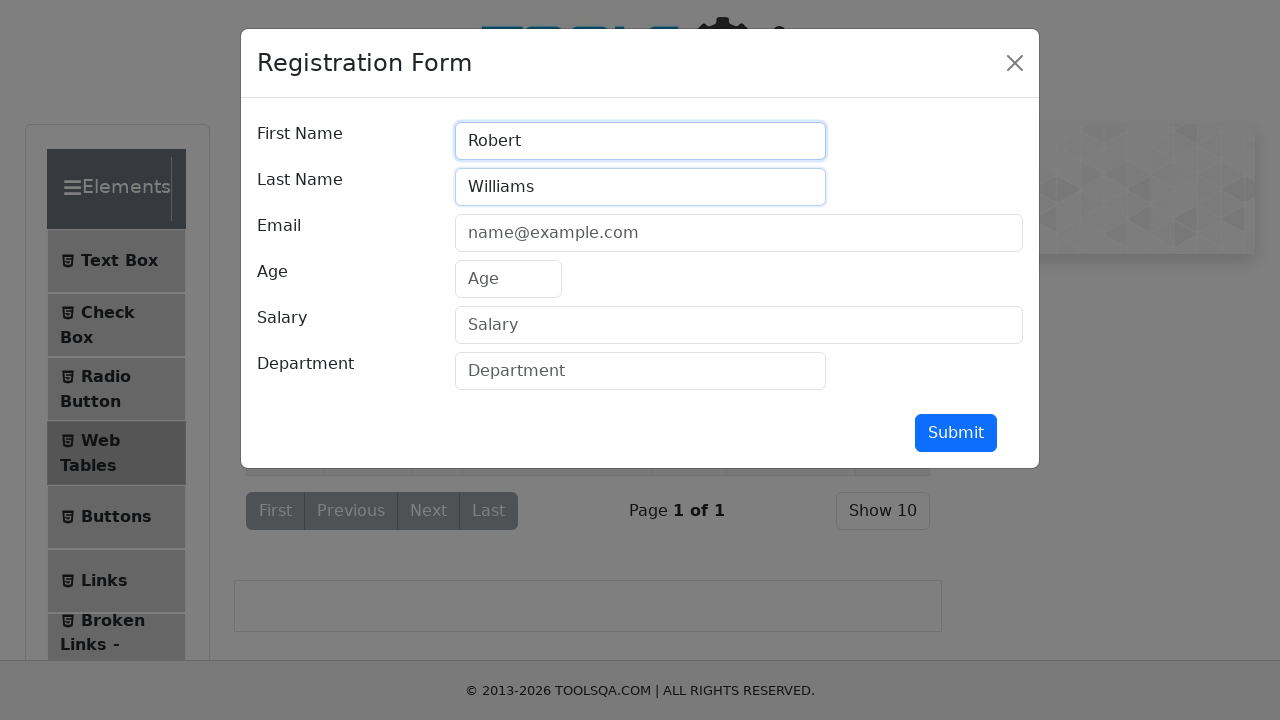

Filled email field with 'robert.williams@example.com' on #userEmail
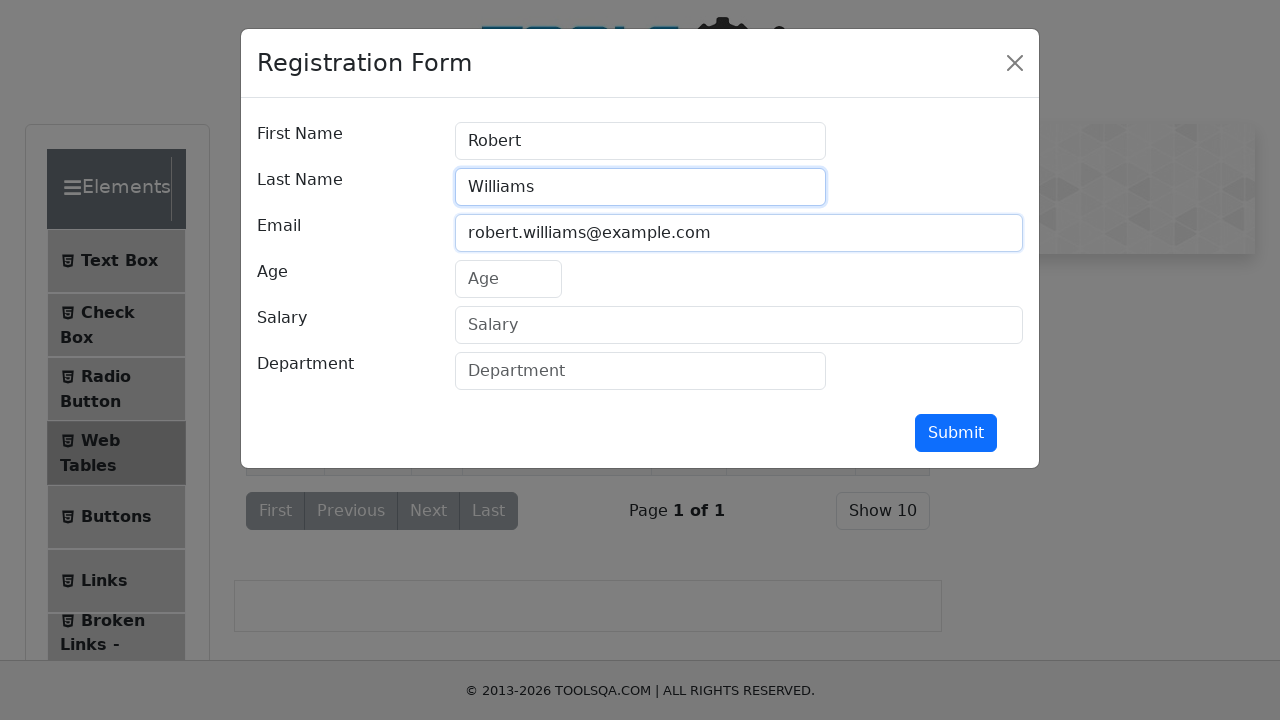

Filled age field with '35' on #age
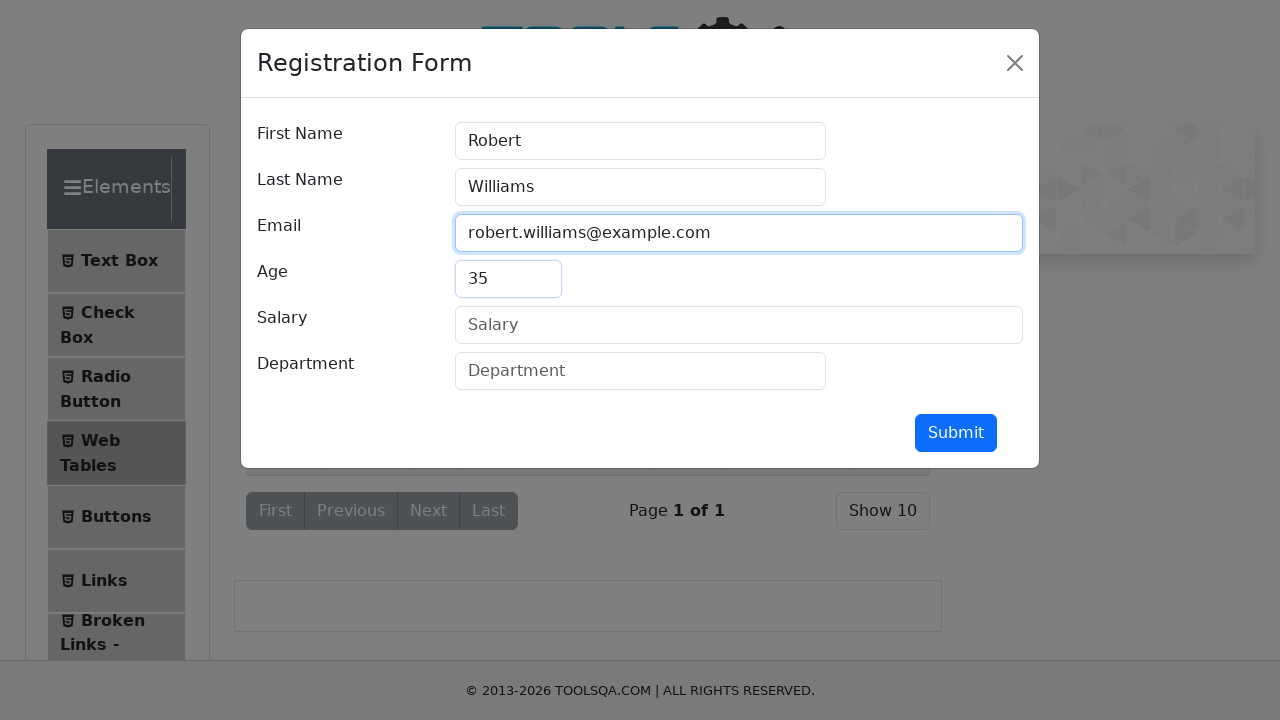

Filled salary field with '55000' on #salary
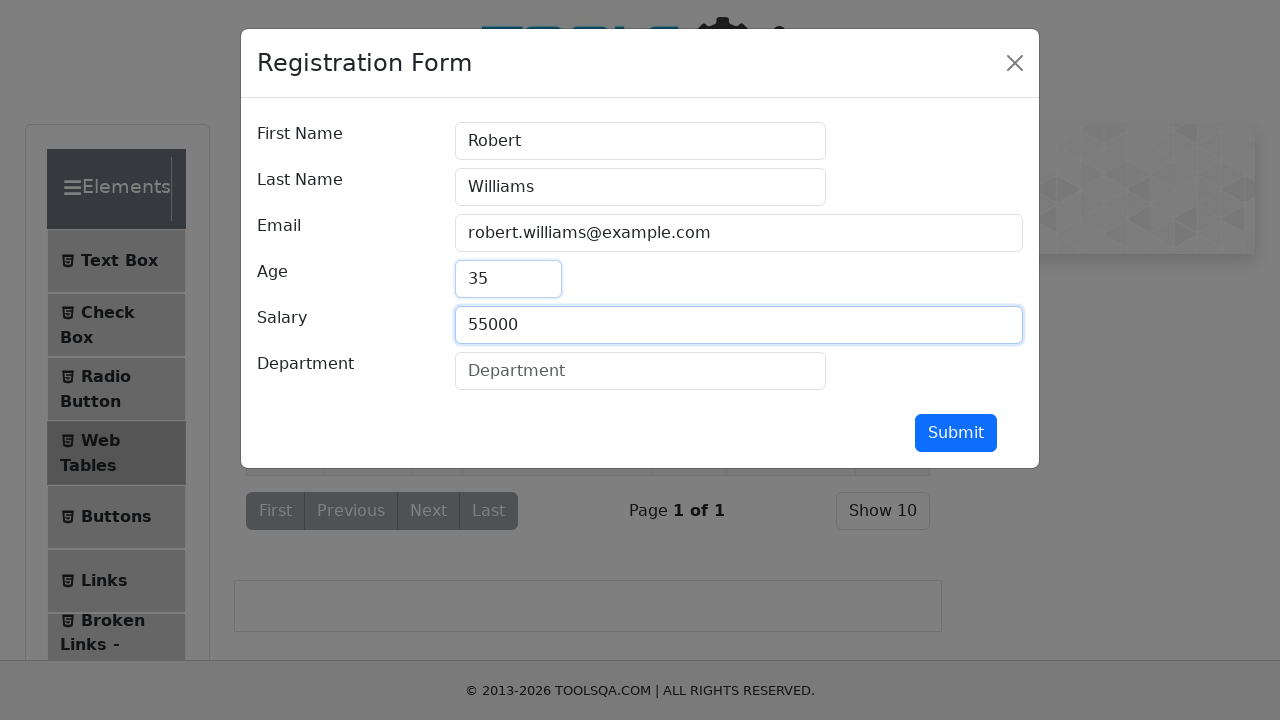

Filled department field with 'Engineering' on #department
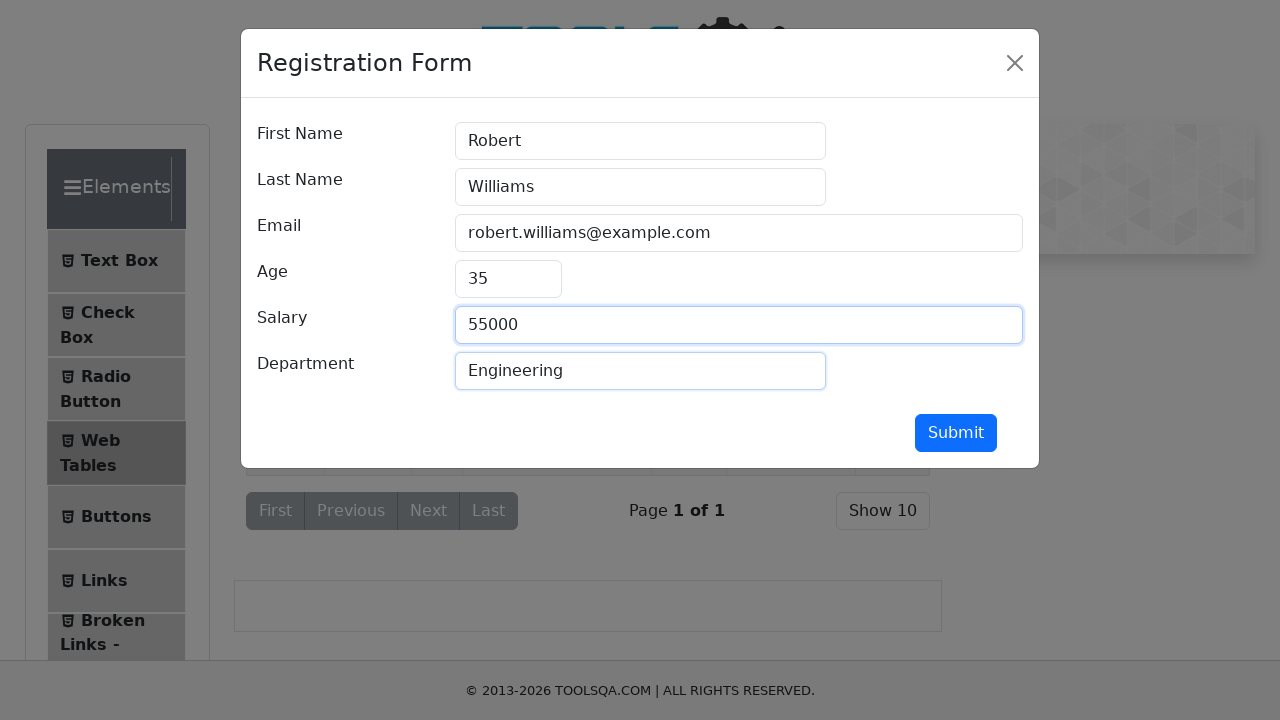

Clicked submit button to add new record at (956, 433) on #submit
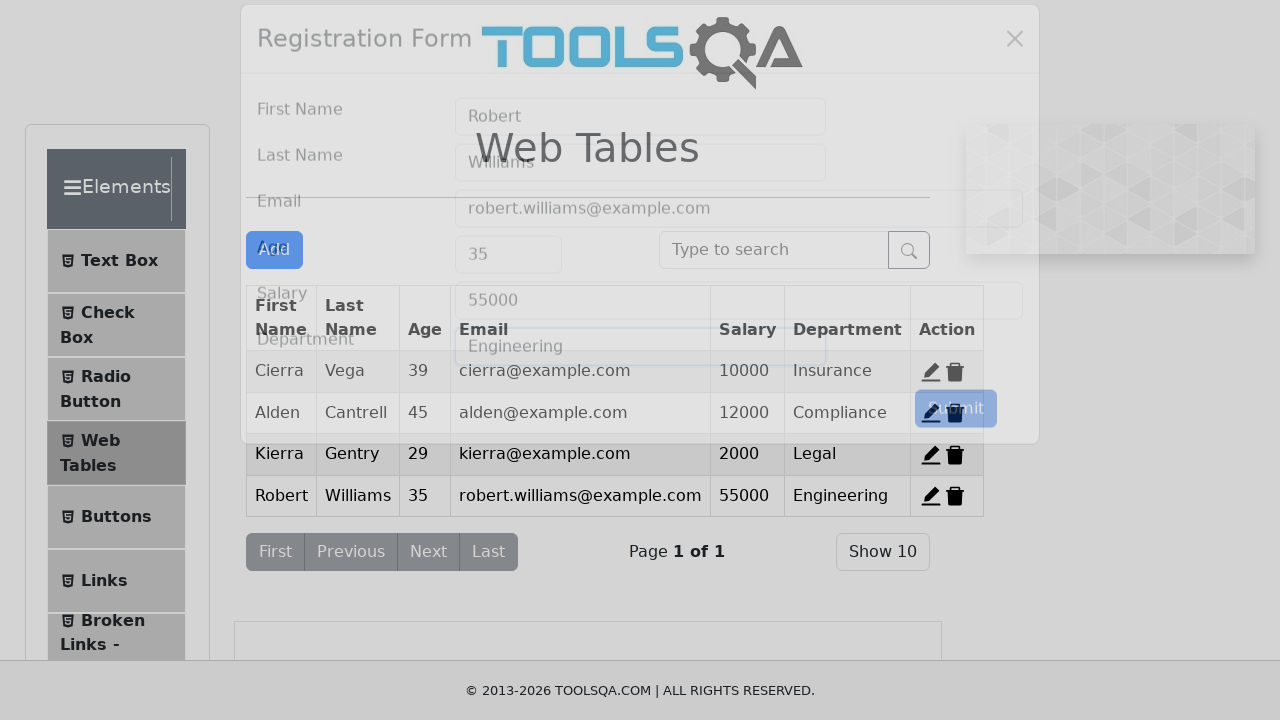

Modal closed and new record appeared in table
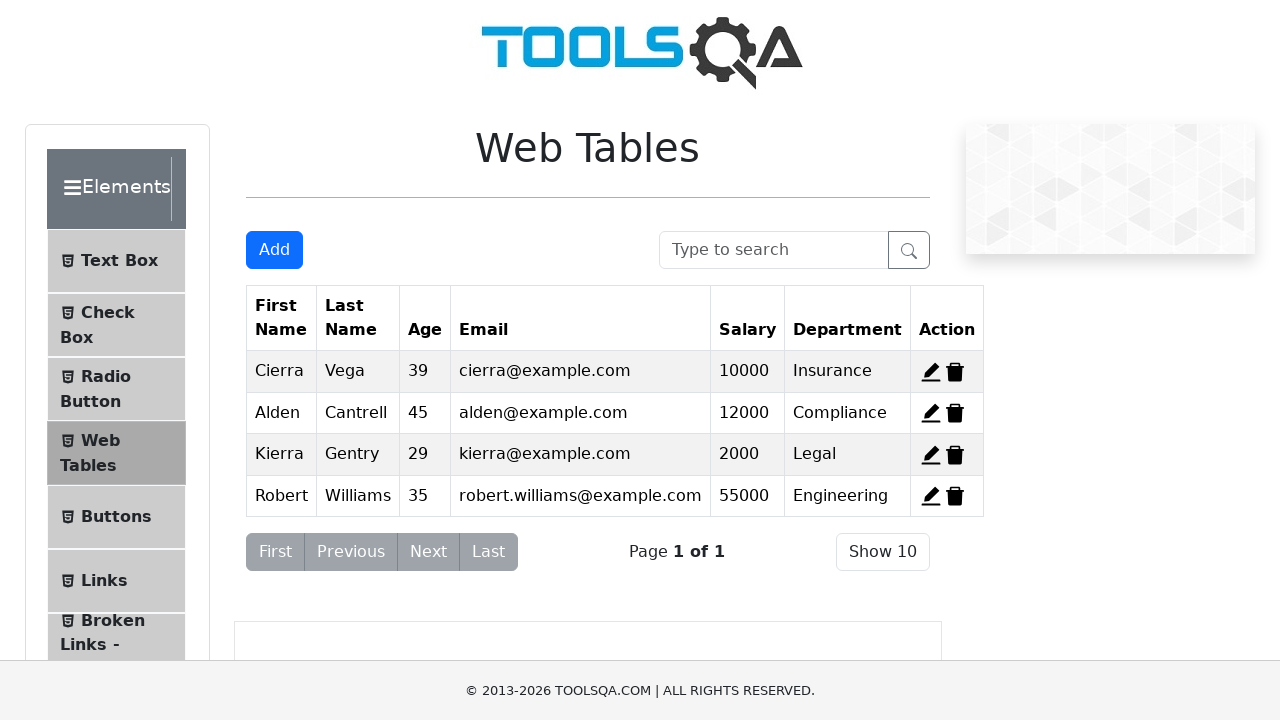

Clicked edit button on record 4 at (931, 496) on #edit-record-4
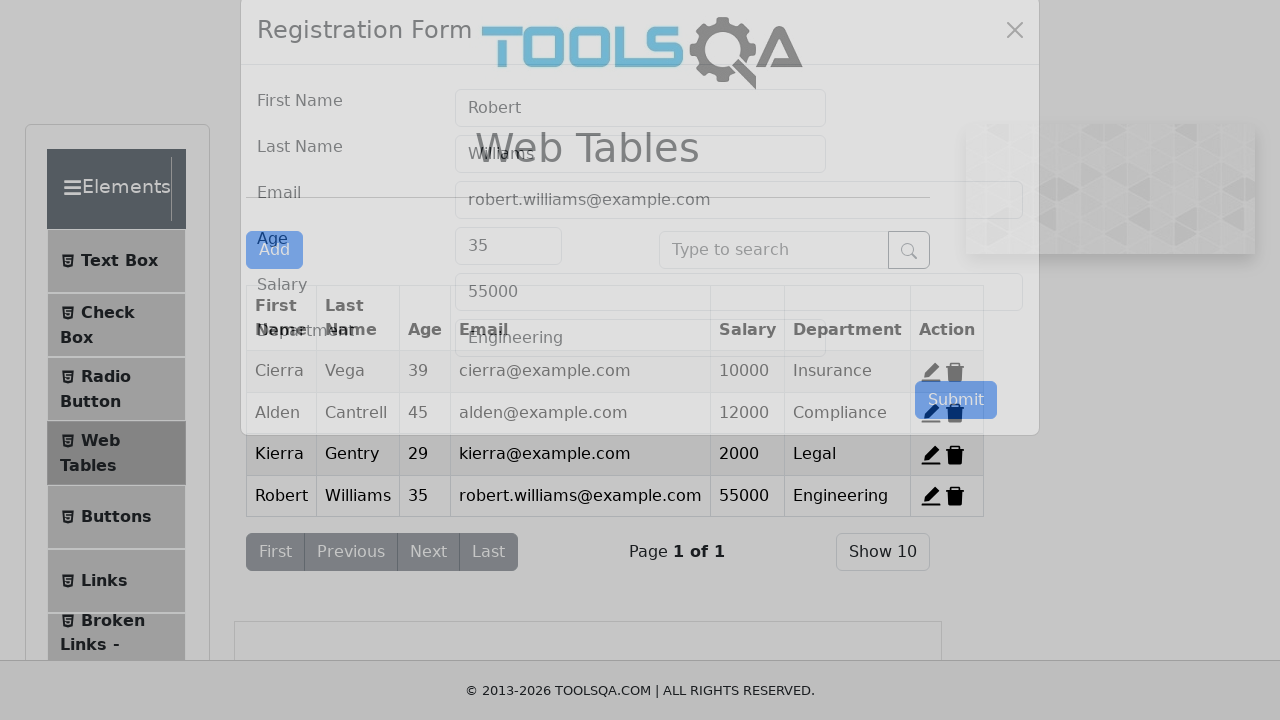

Cleared email field on #userEmail
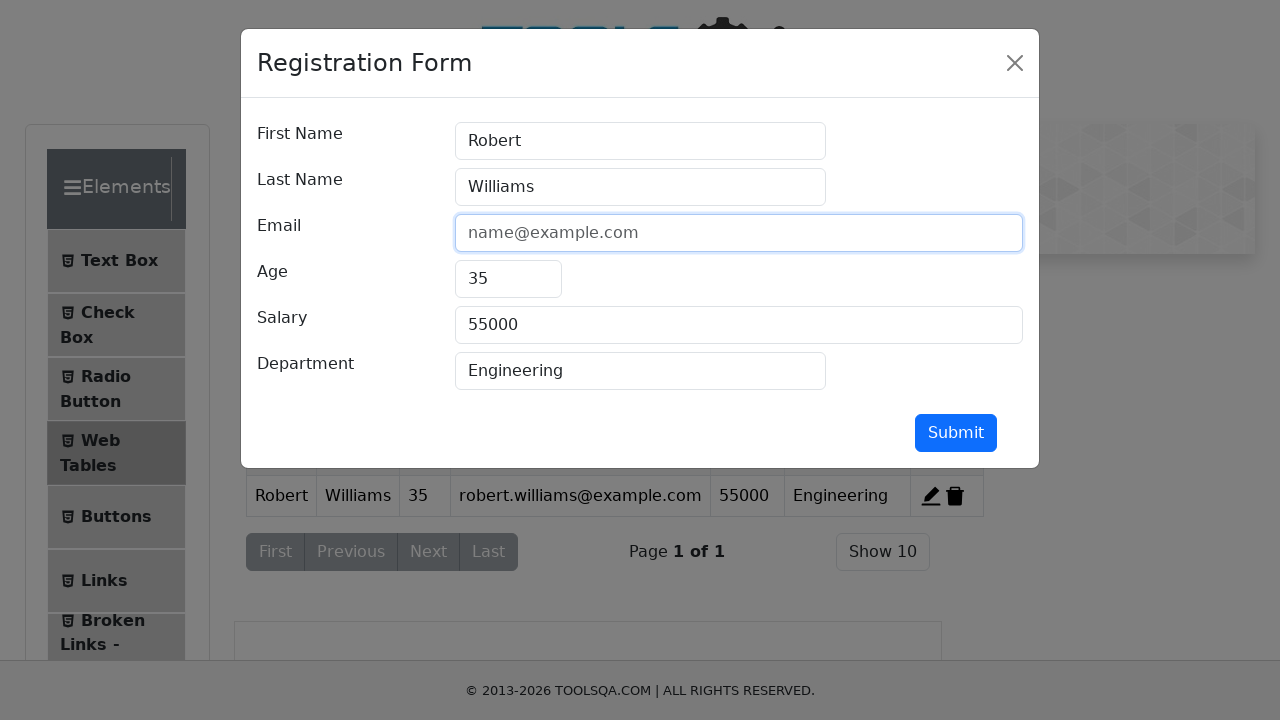

Filled email field with updated email 'updated.email@example.com' on #userEmail
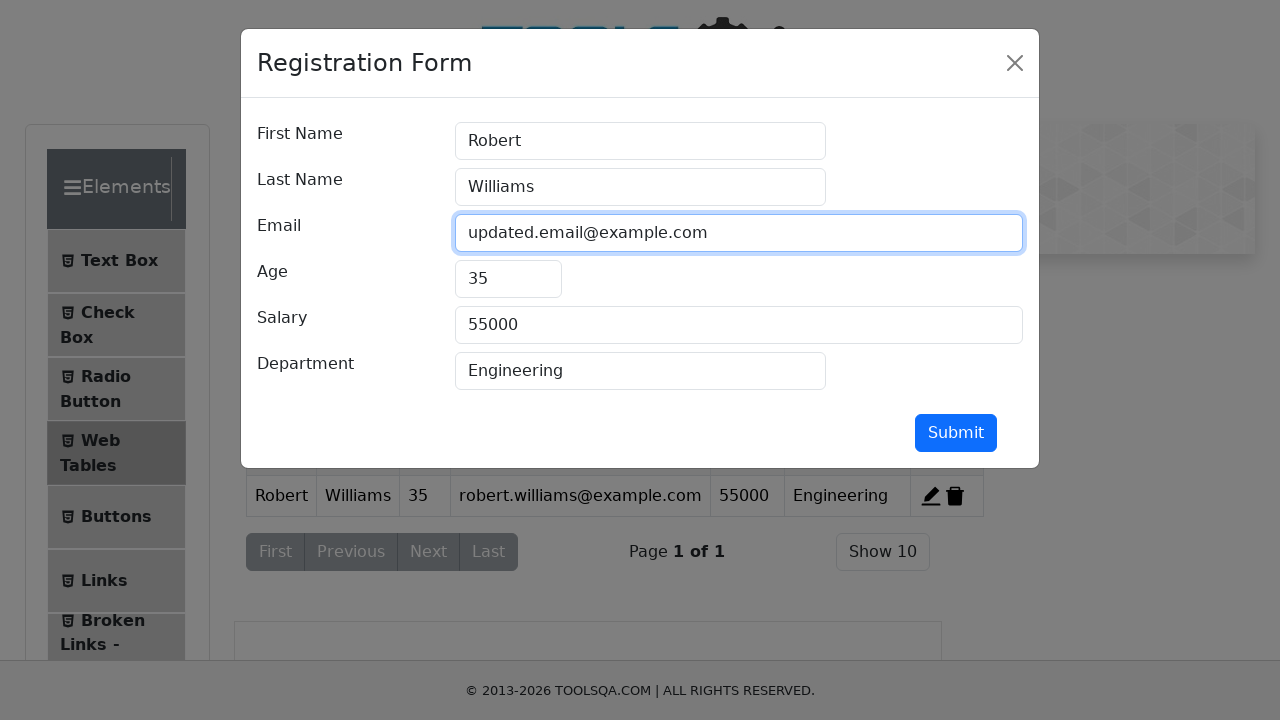

Clicked submit button to save edited record at (956, 433) on #submit
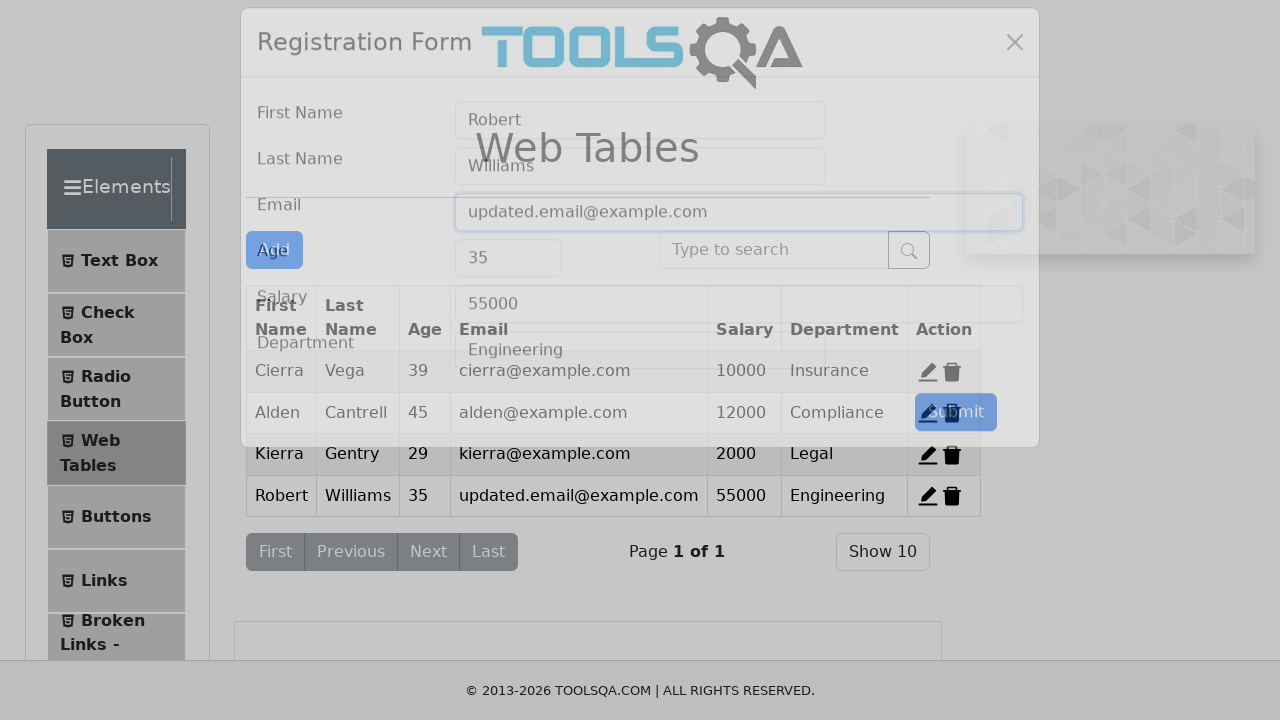

Modal closed after editing record
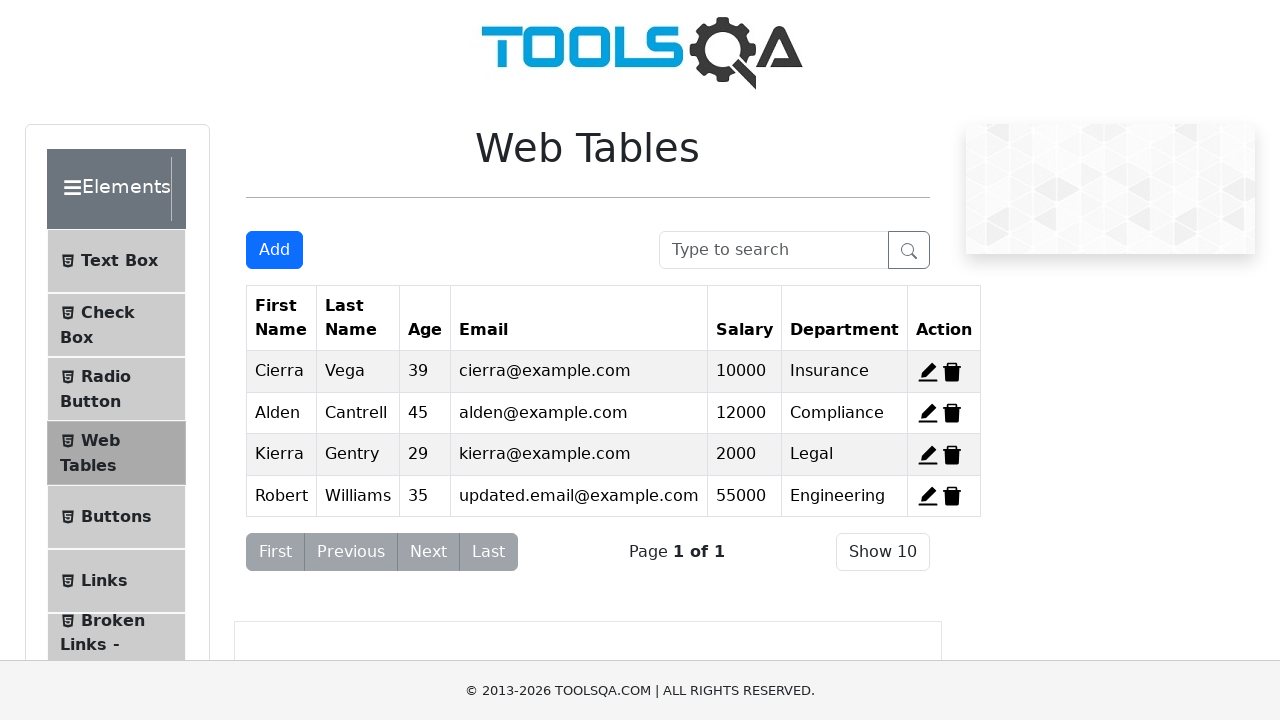

Clicked delete button to remove record 4 at (952, 496) on #delete-record-4
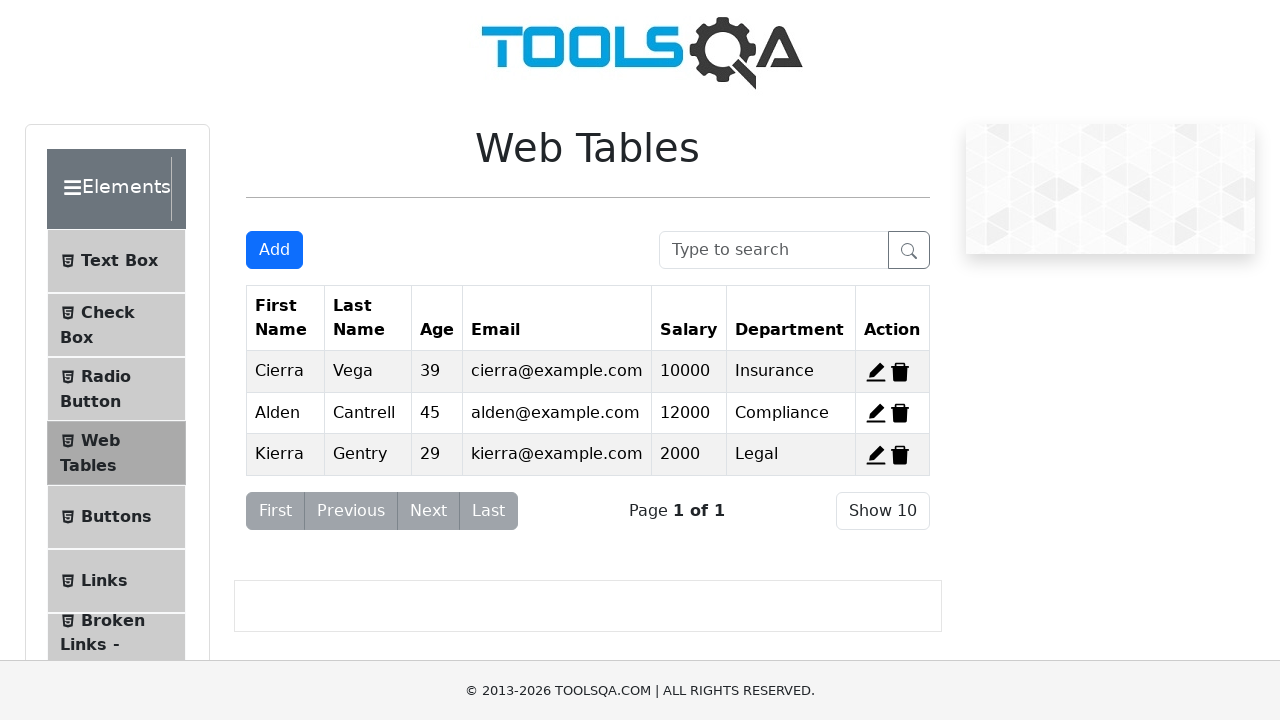

Searched for 'Cierra' in search box on #searchBox
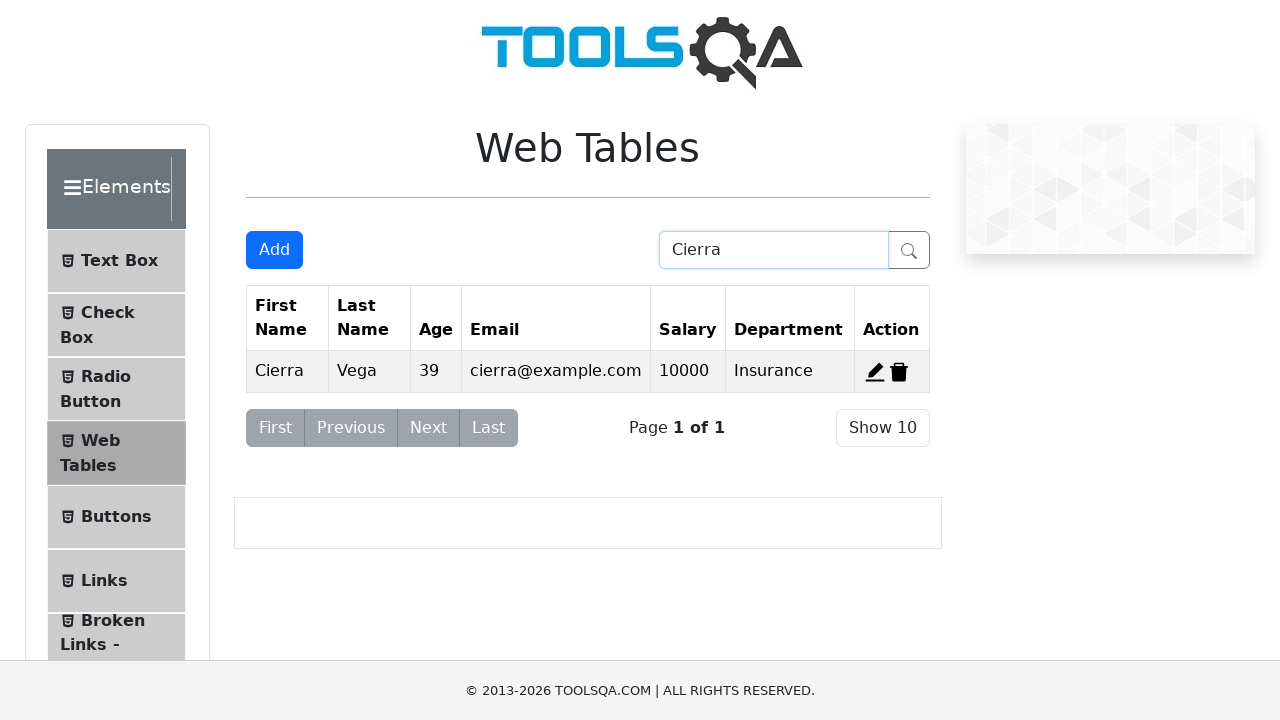

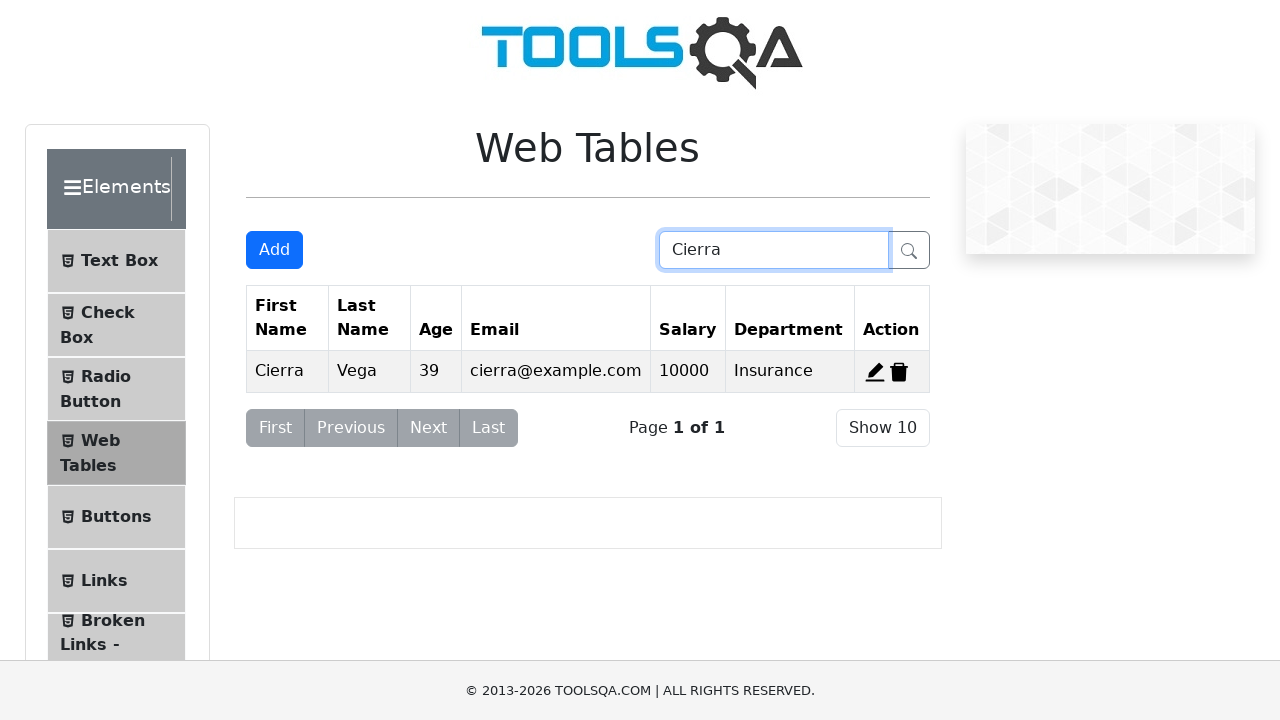